Tests drag and drop functionality using both the dragTo method and manual mouse actions

Starting URL: https://the-internet.herokuapp.com/

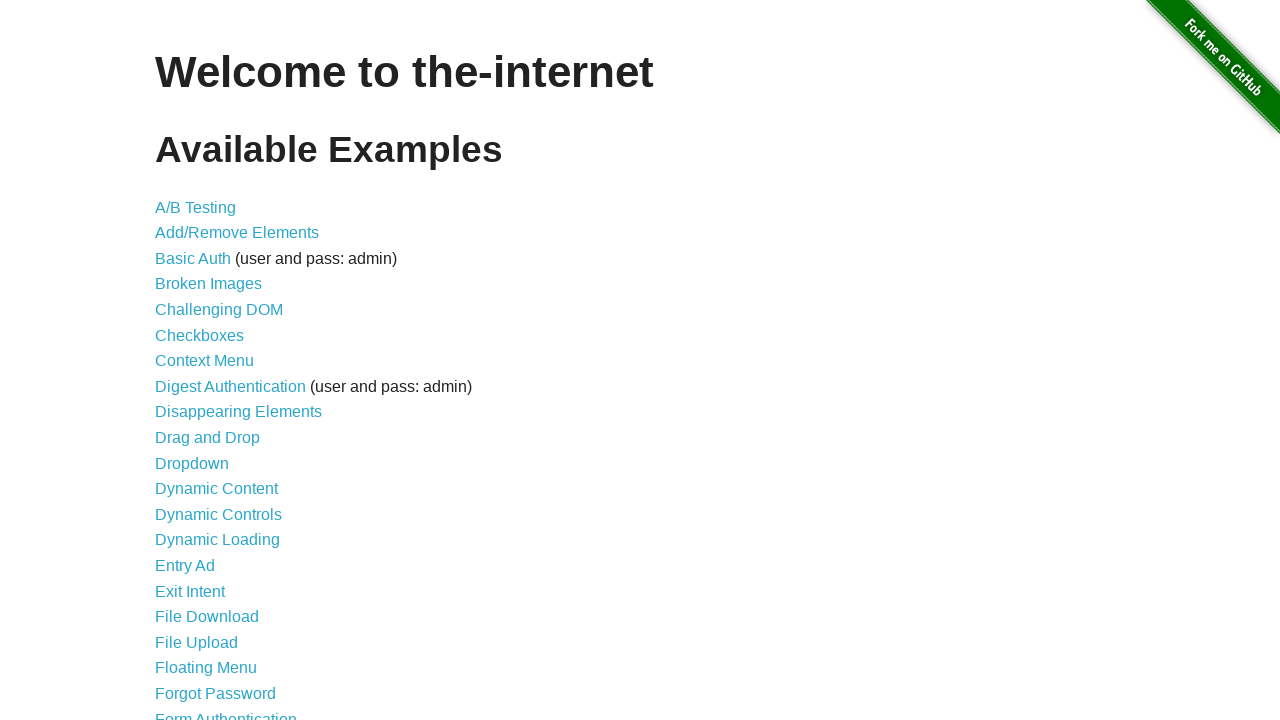

Clicked on Drag and Drop link at (208, 438) on internal:role=link[name="Drag and Drop"i]
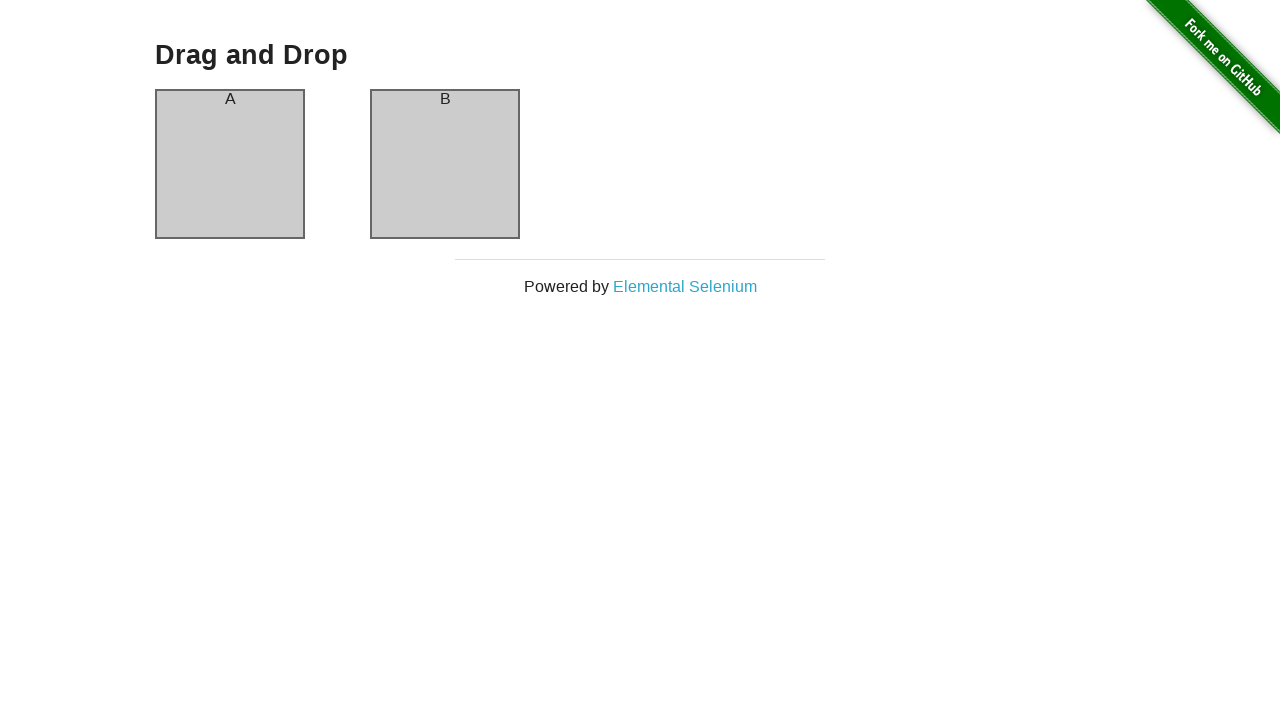

Dragged column A to column B using dragTo method at (445, 164)
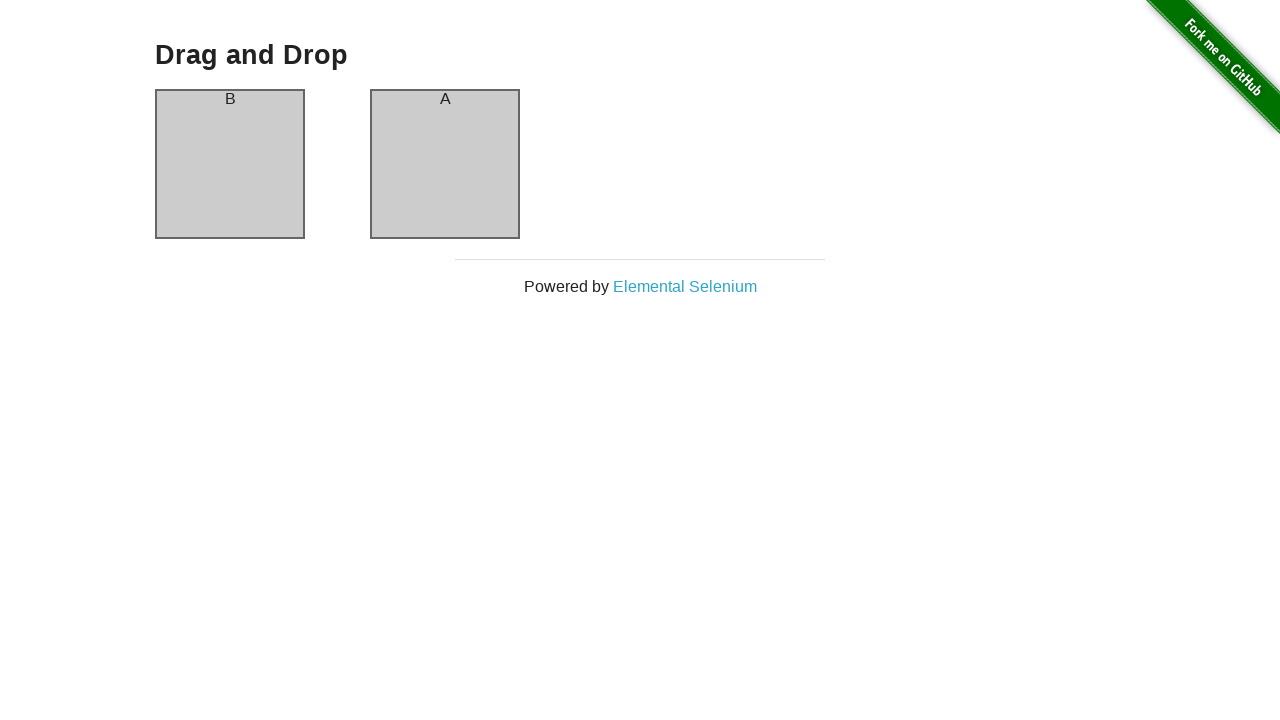

Hovered over column A at (230, 164) on #column-a
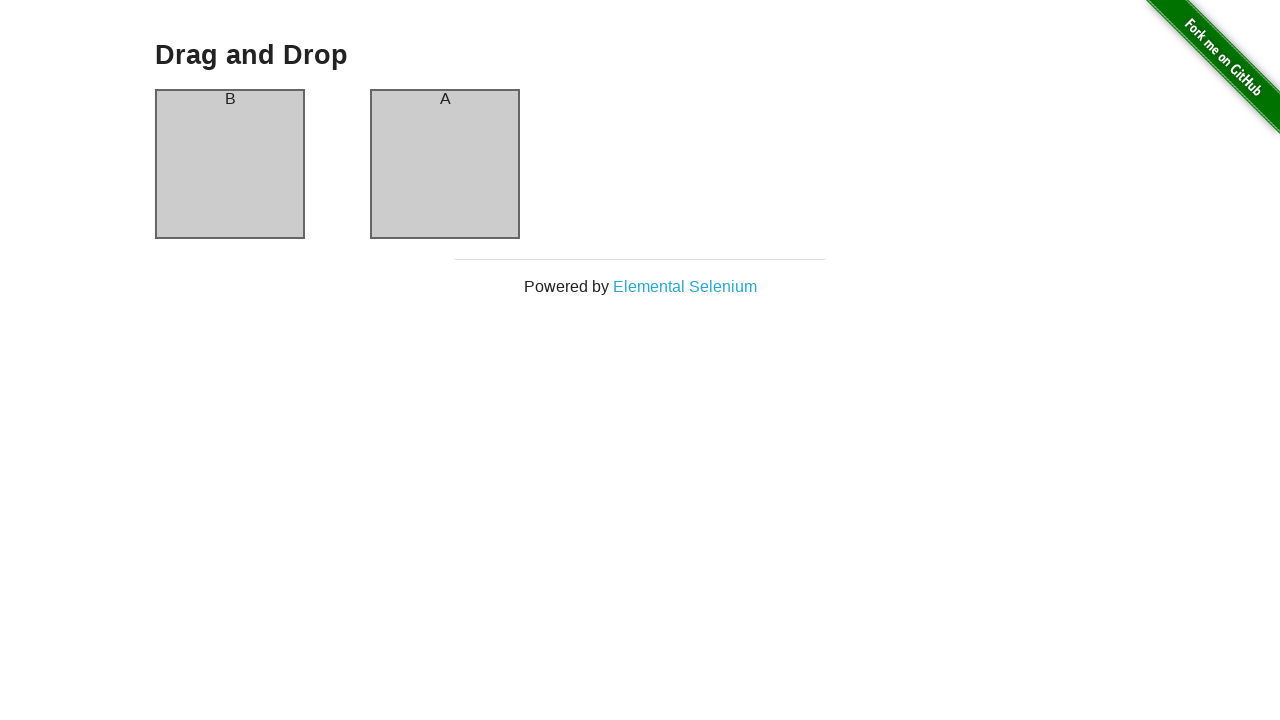

Pressed mouse button down on column A at (230, 164)
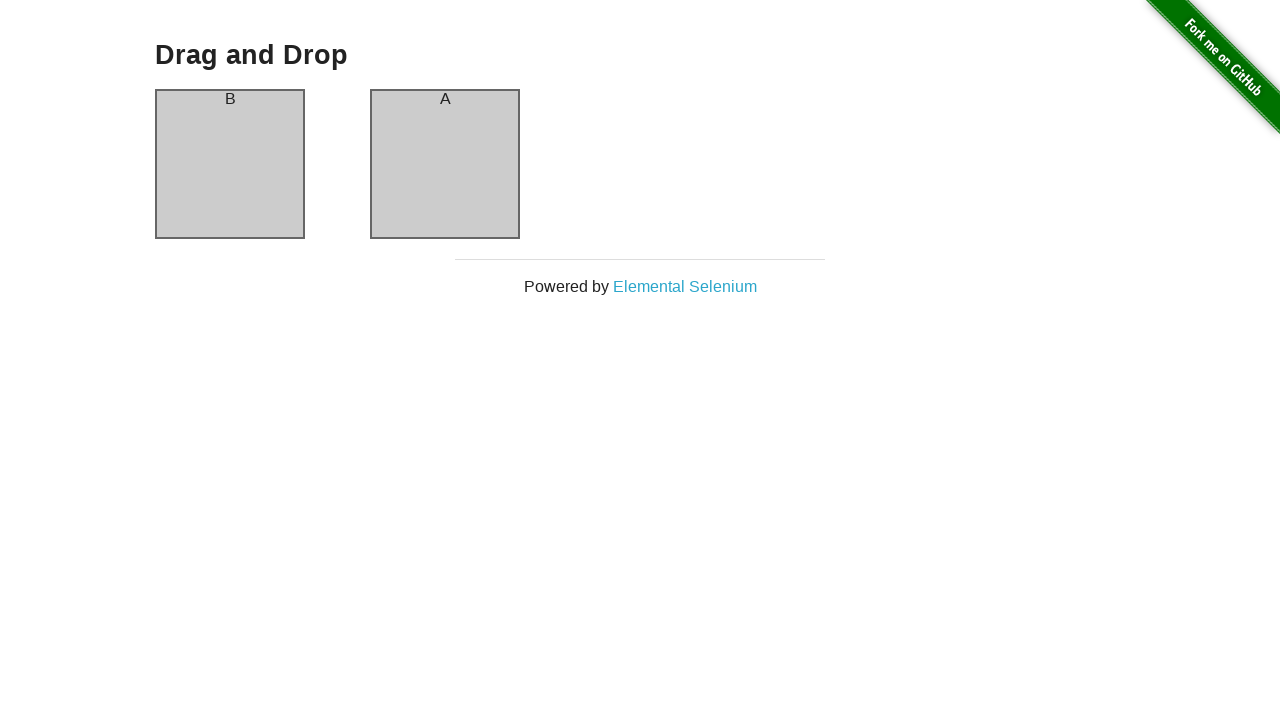

Hovered over column B at (445, 164) on #column-b
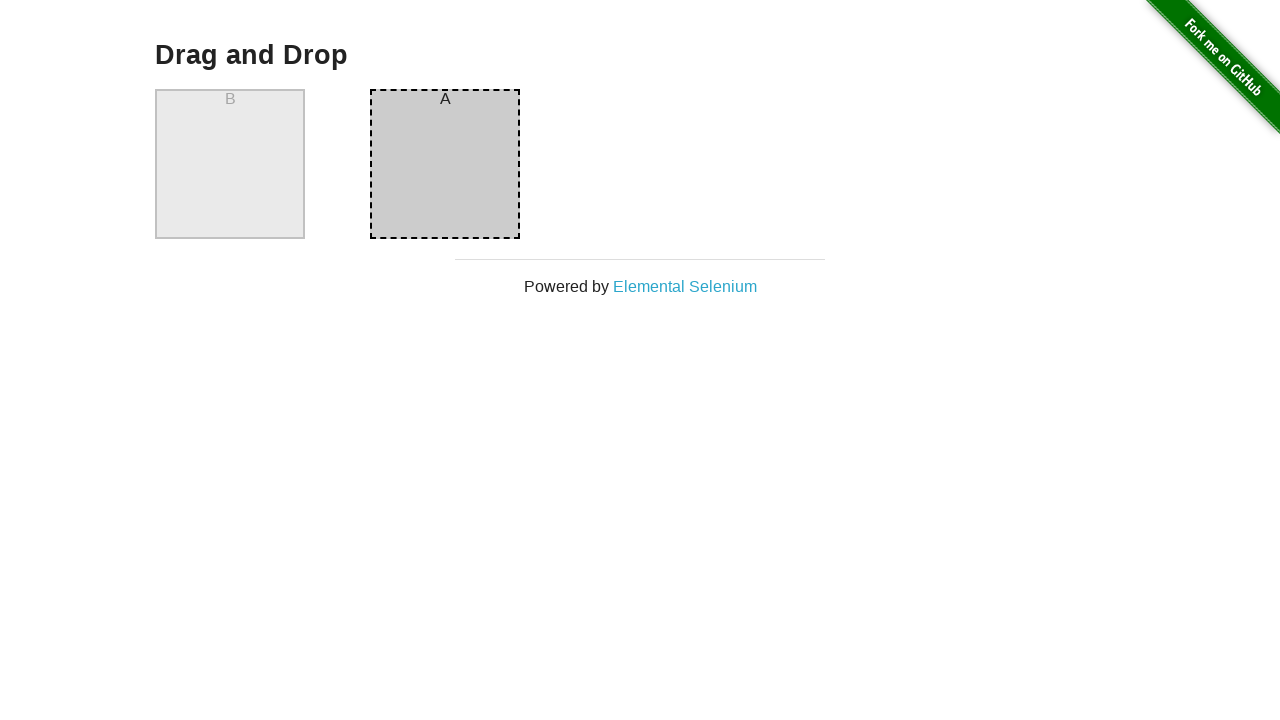

Released mouse button on column B to complete drag and drop at (445, 164)
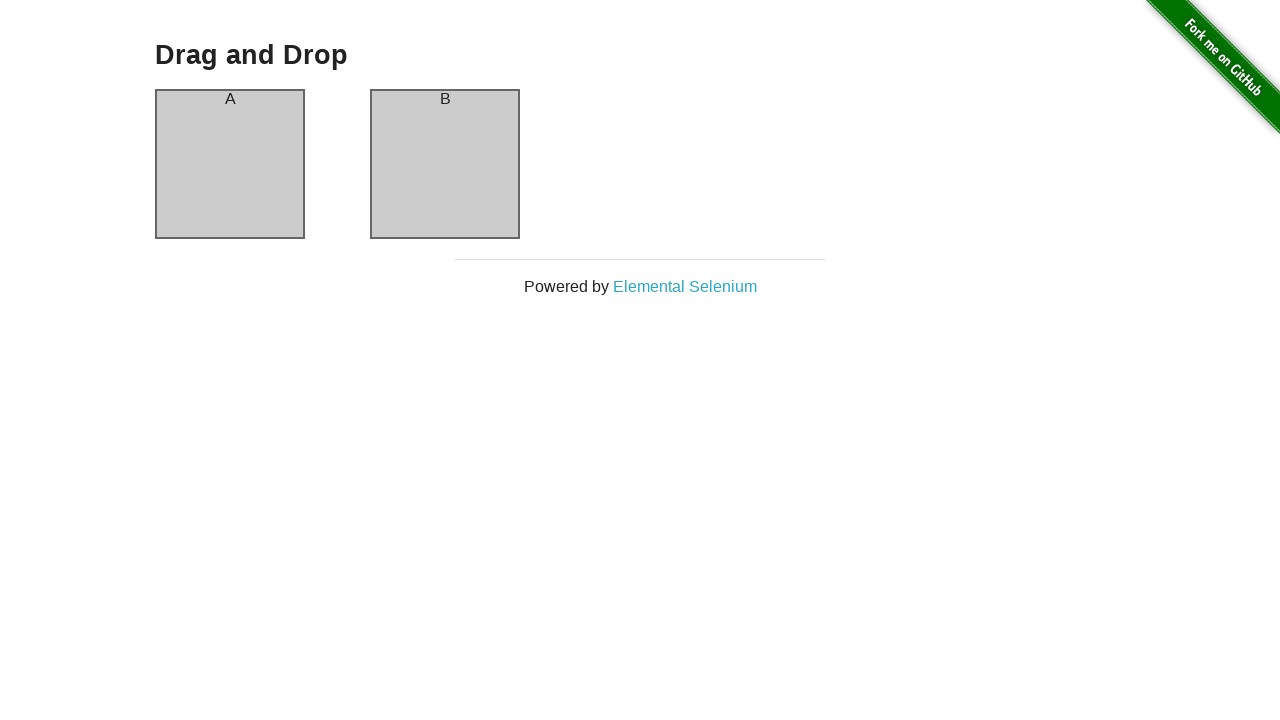

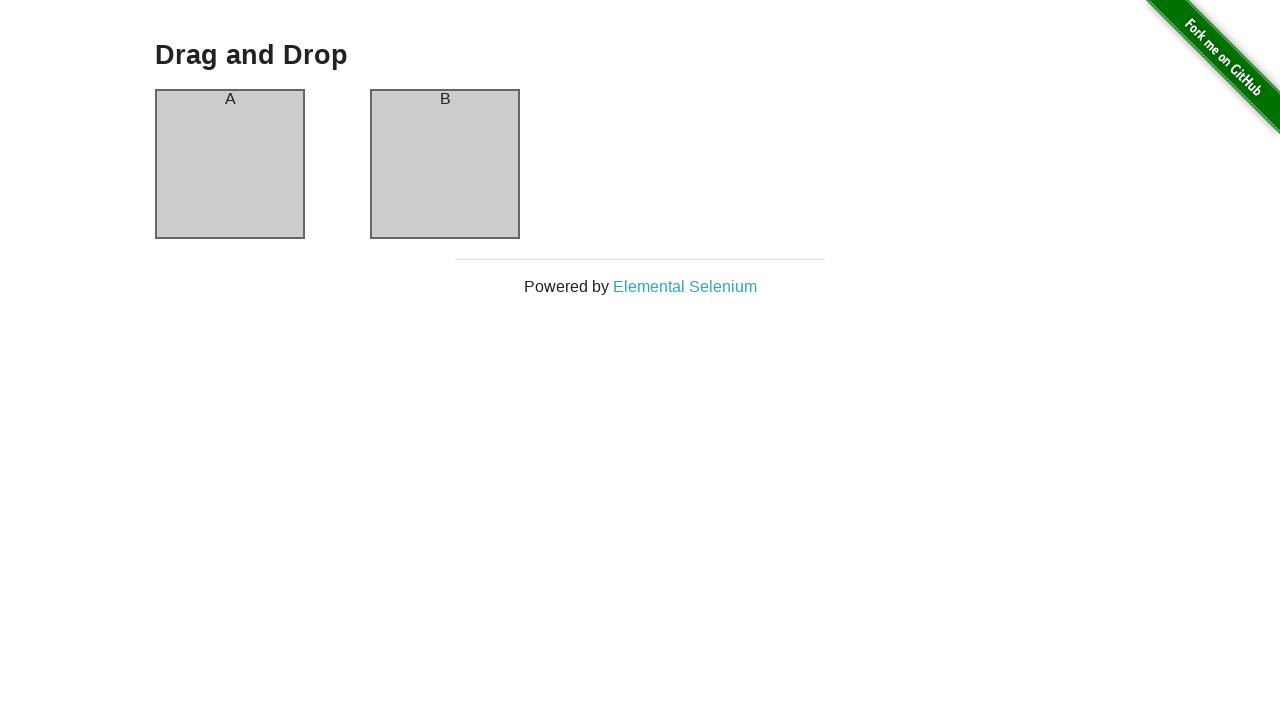